Tests JavaScript alert, confirm, and prompt popup handling by clicking buttons to trigger each type of popup and interacting with them (accept, dismiss, and send keys)

Starting URL: https://the-internet.herokuapp.com/javascript_alerts

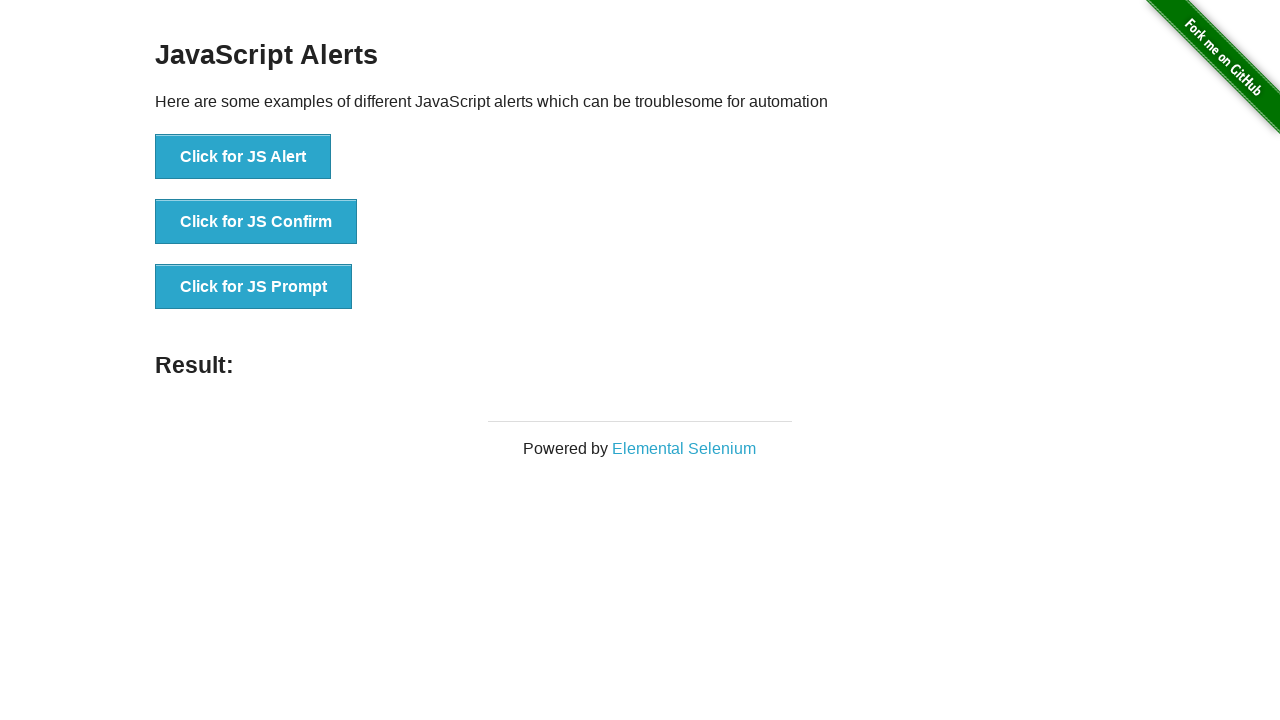

Clicked button to trigger JavaScript alert popup at (243, 157) on xpath=//button[normalize-space()='Click for JS Alert']
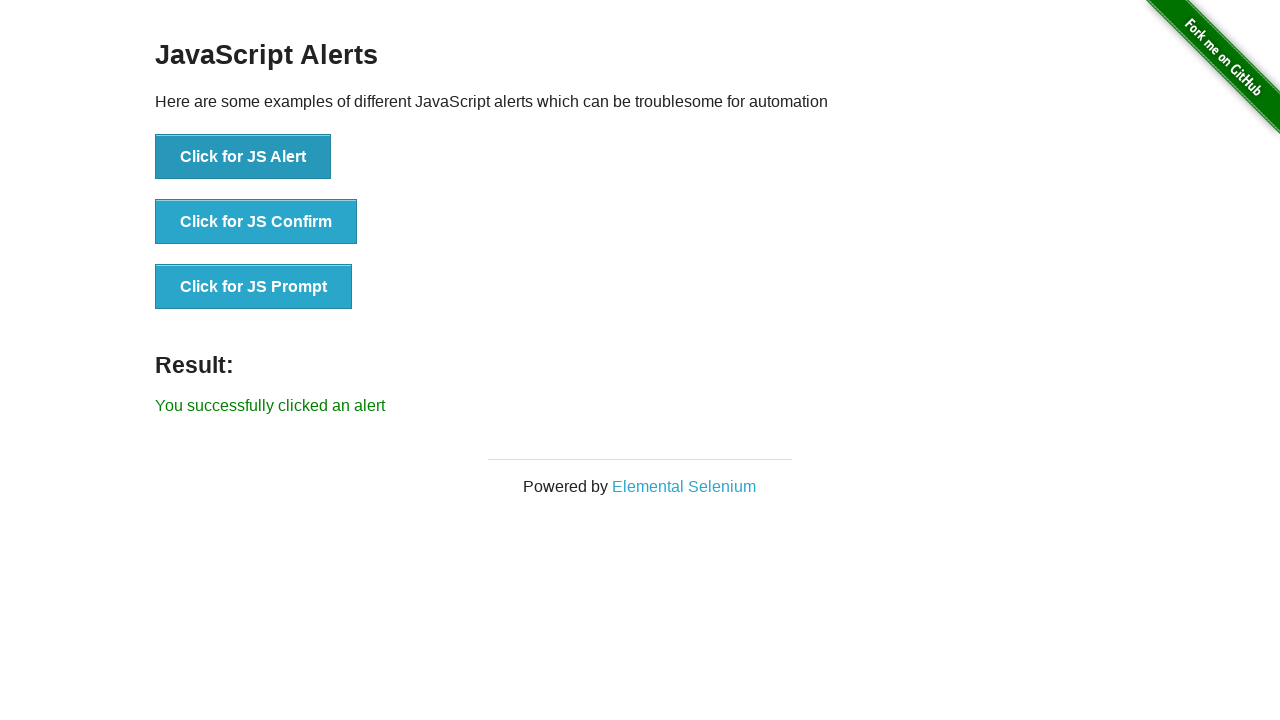

Set up dialog handler to accept alert
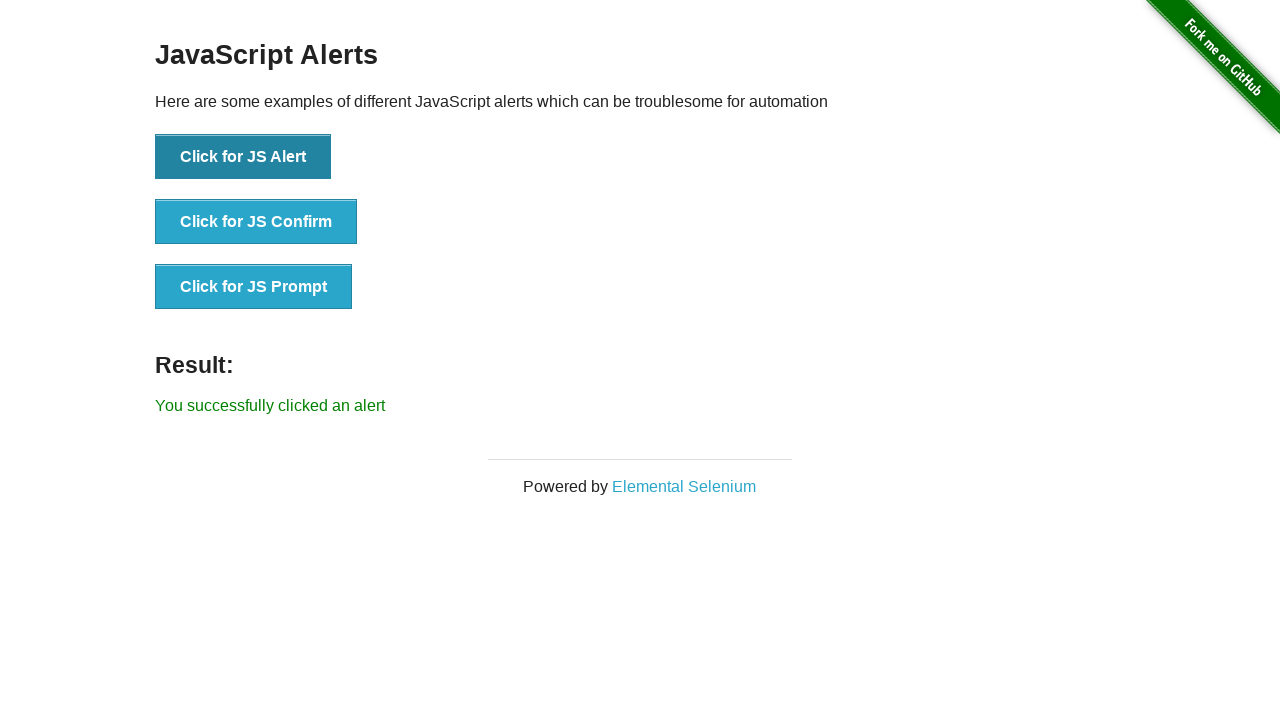

Waited for alert dialog to be processed
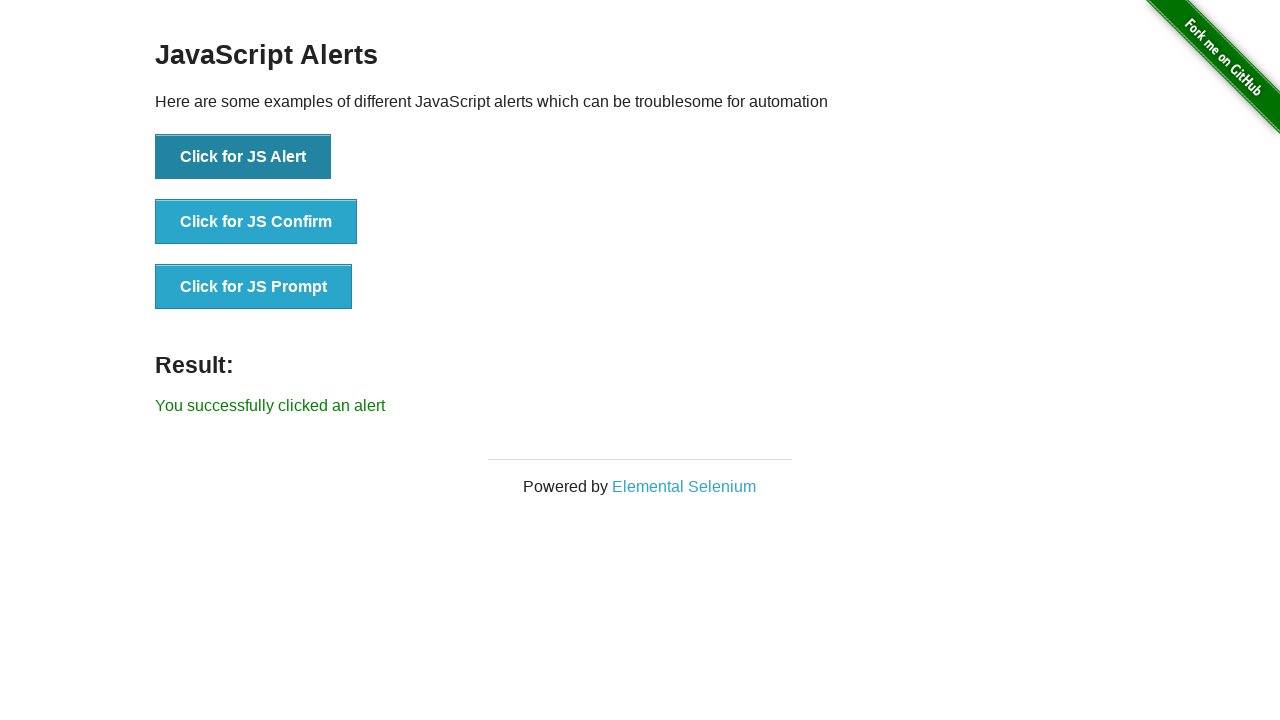

Clicked button to trigger JavaScript confirm popup at (256, 222) on xpath=//button[normalize-space()='Click for JS Confirm']
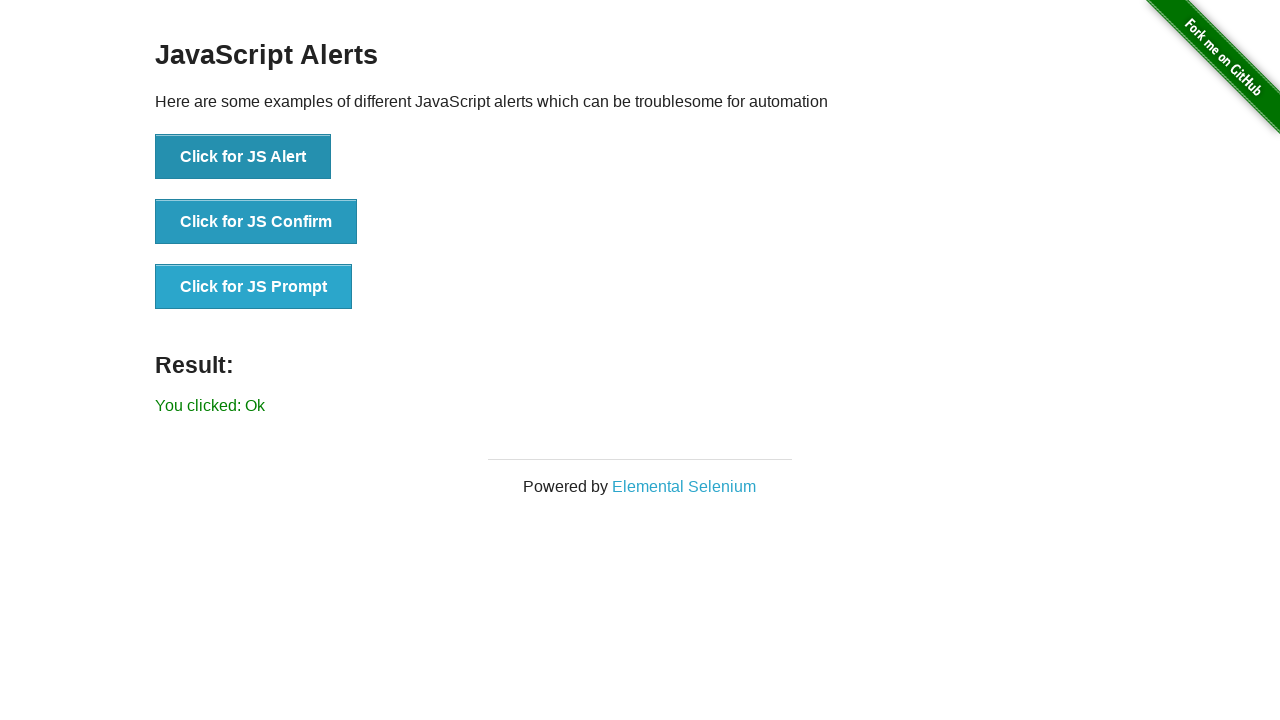

Set up dialog handler to dismiss confirm dialog
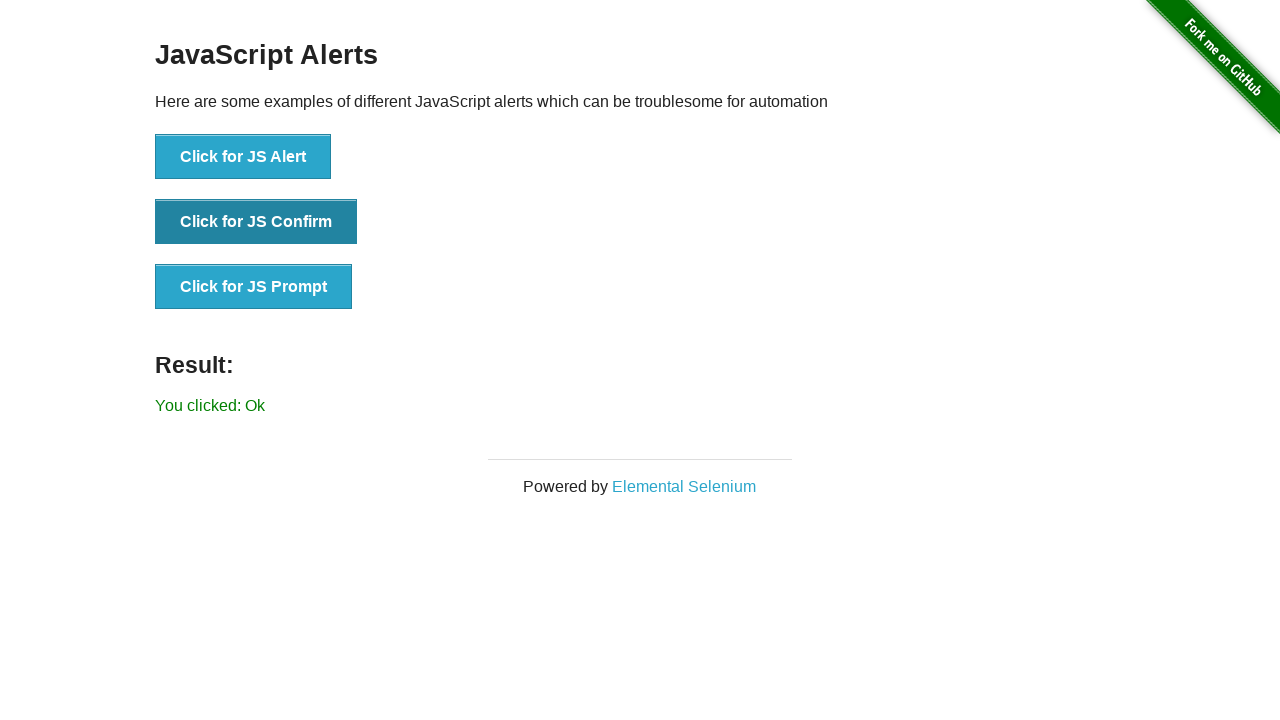

Waited for confirm dialog to be processed
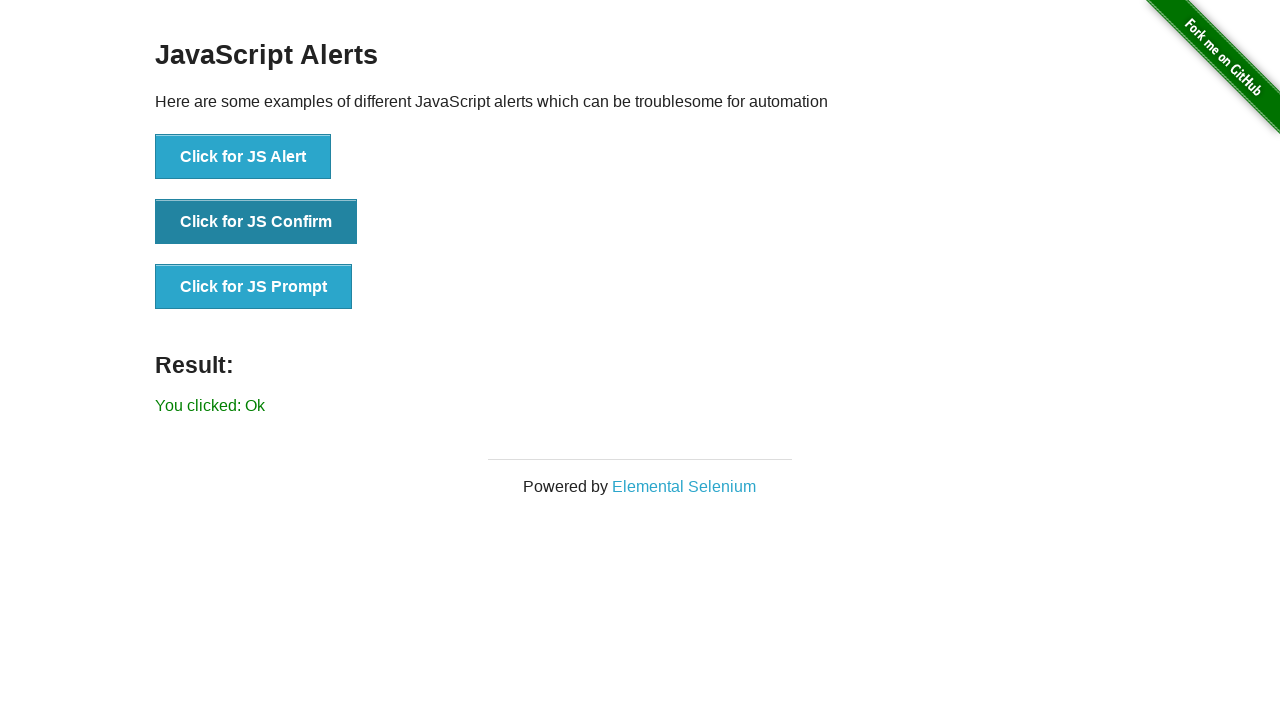

Clicked button to trigger JavaScript prompt popup at (254, 287) on xpath=//button[contains(text(),'Click for JS Prompt')]
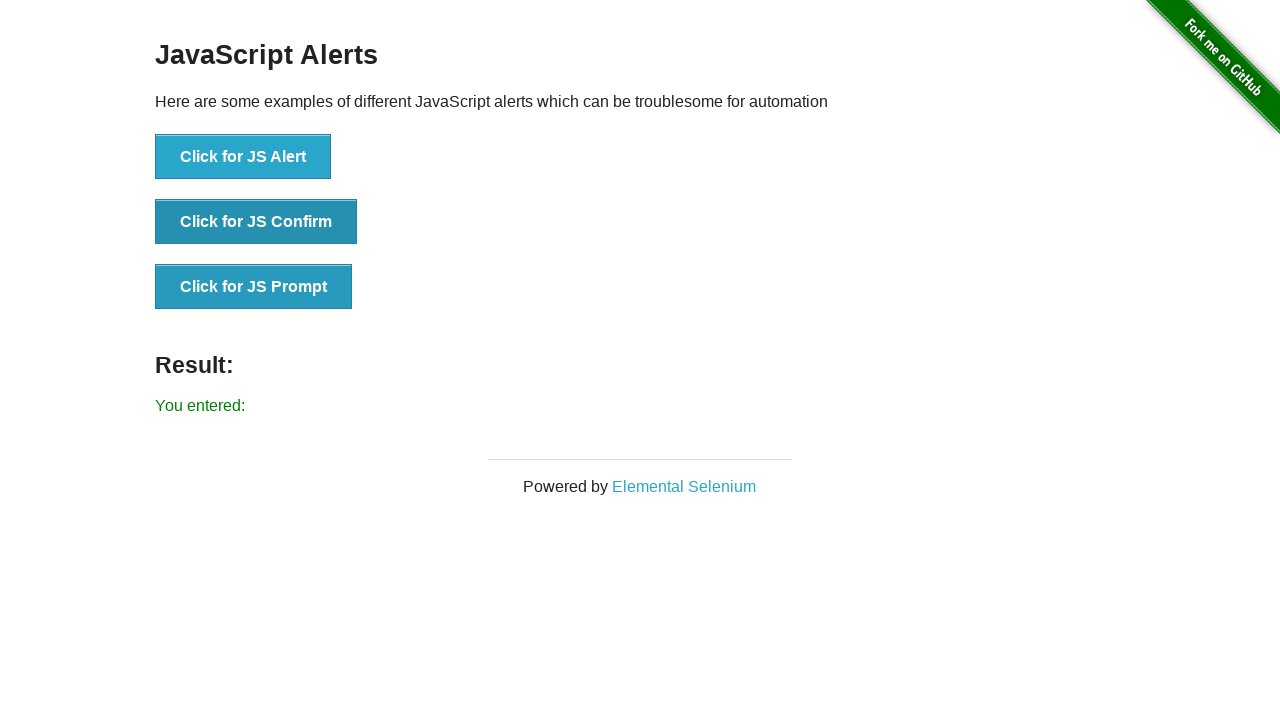

Set up dialog handler to accept prompt with text 'veere'
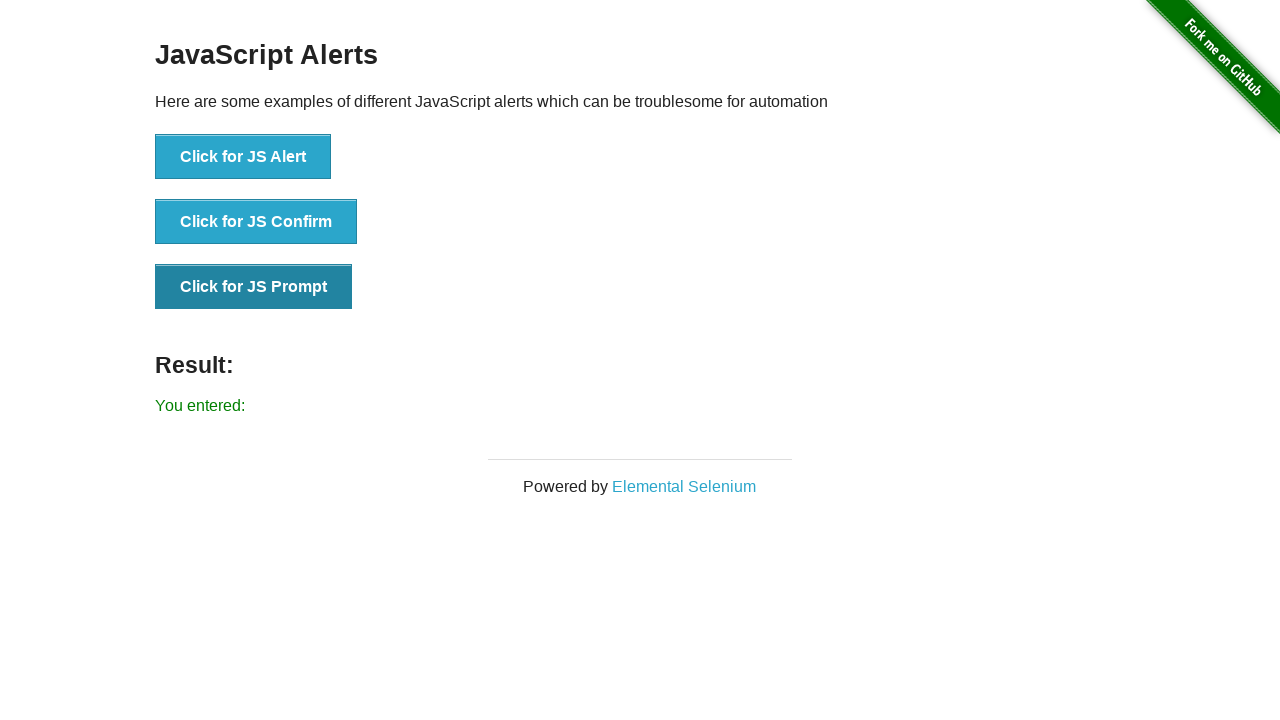

Waited for prompt dialog to be processed
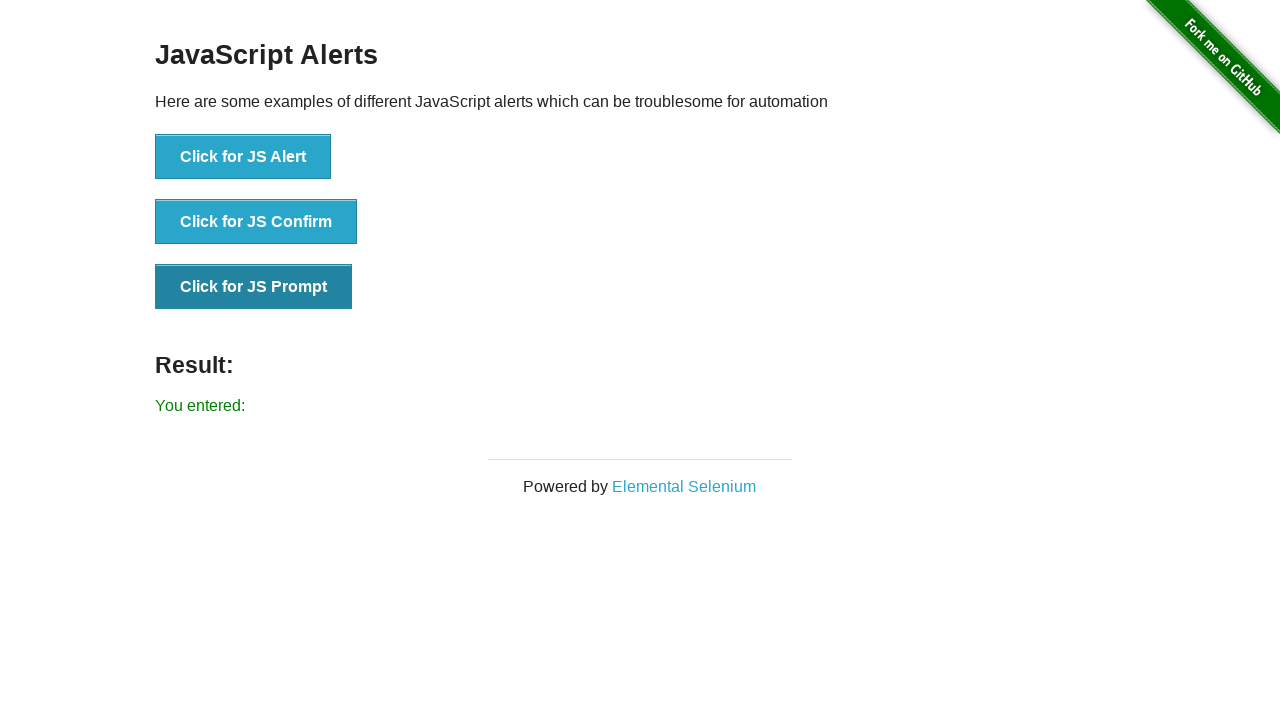

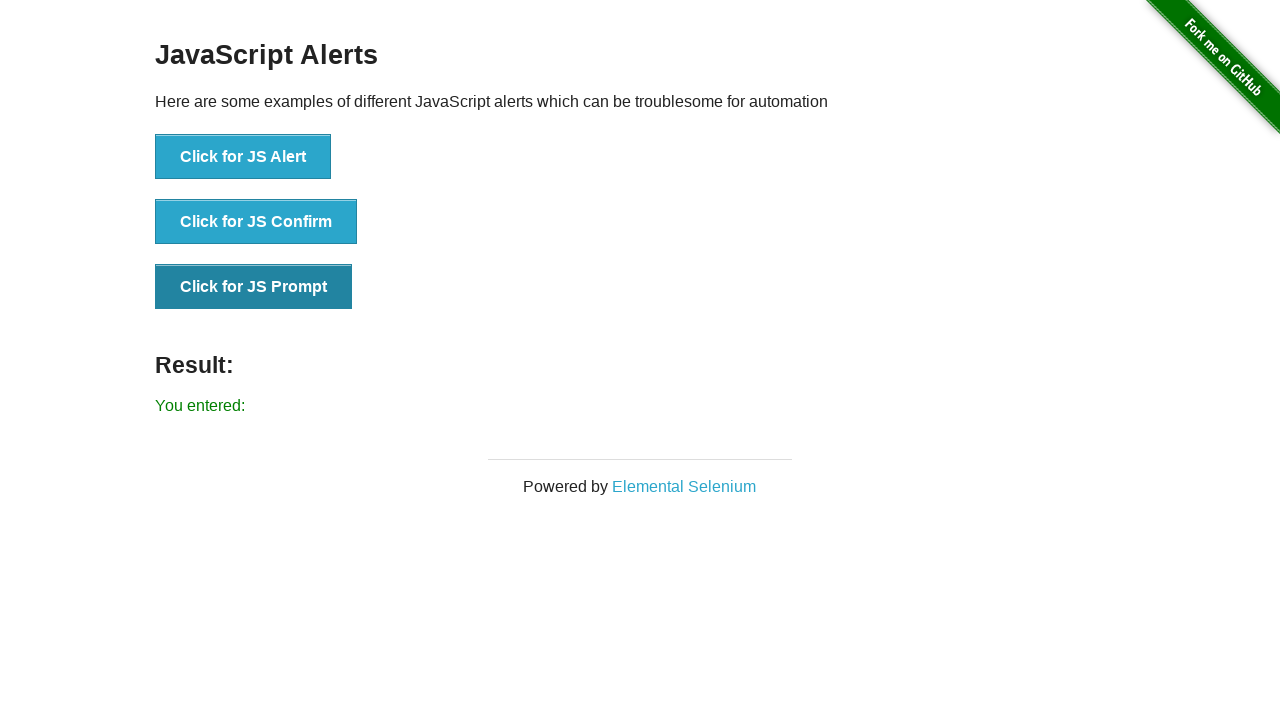